Tests a math quiz form by calculating a mathematical expression, entering the answer, selecting checkboxes, and submitting the form

Starting URL: https://suninjuly.github.io/math.html

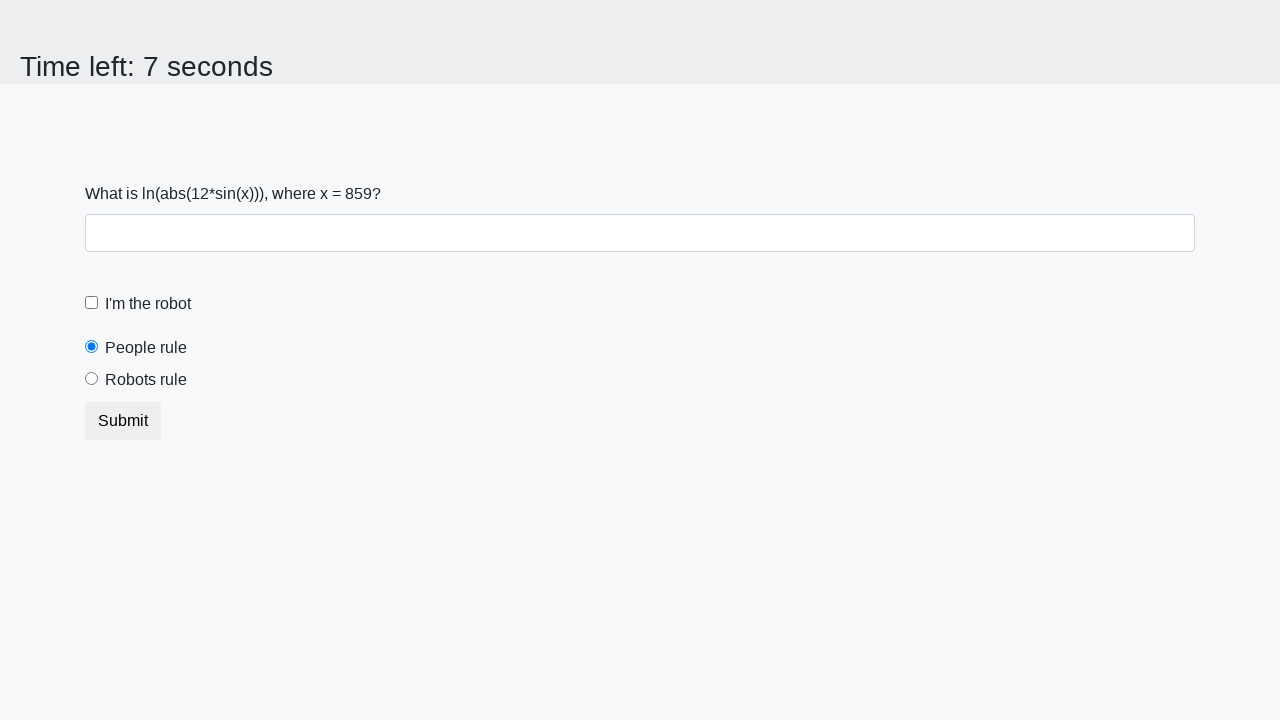

Located the input value element on the page
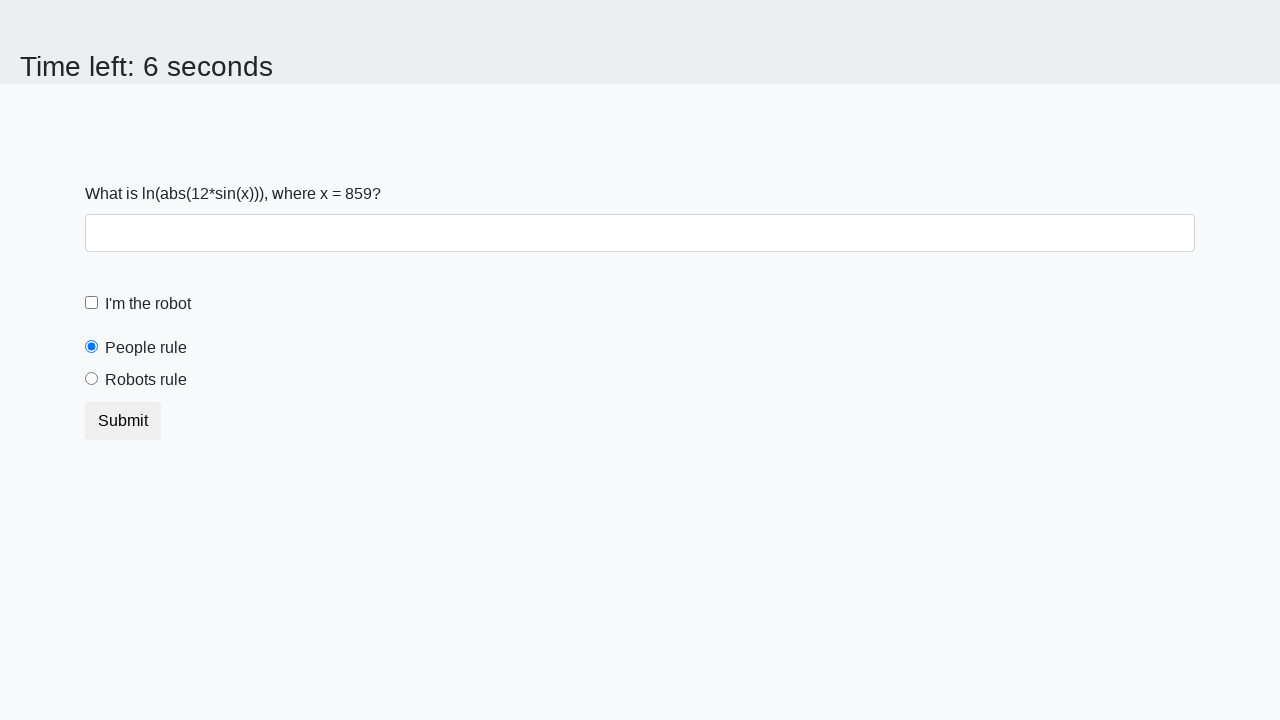

Retrieved the x value from the input element
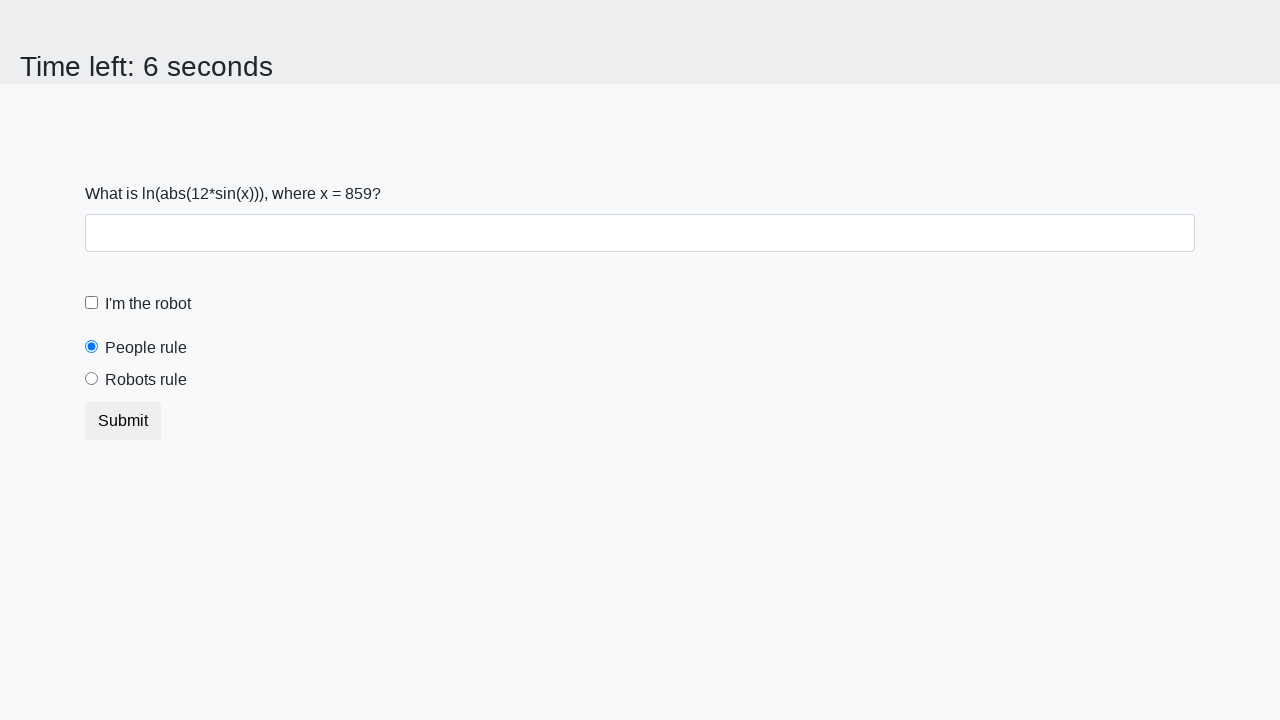

Calculated the mathematical expression result: 2.4592422539292977
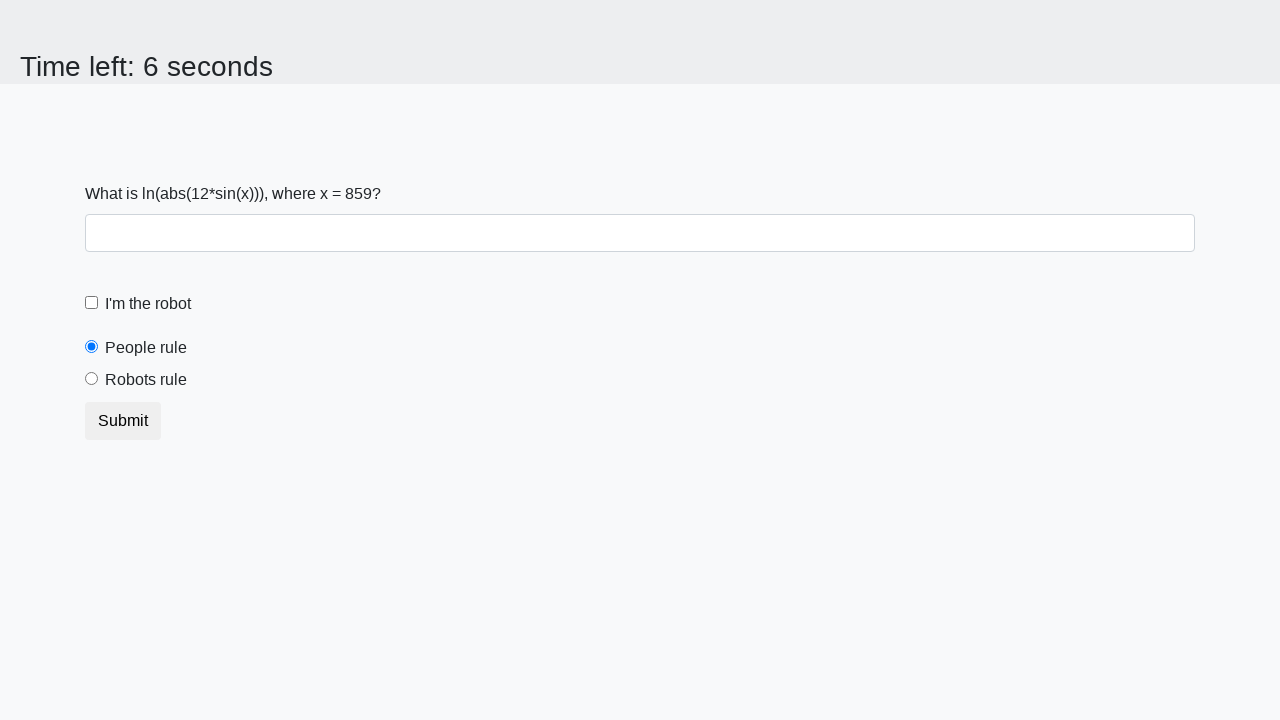

Filled in the calculated answer in the form field on input#answer.form-control
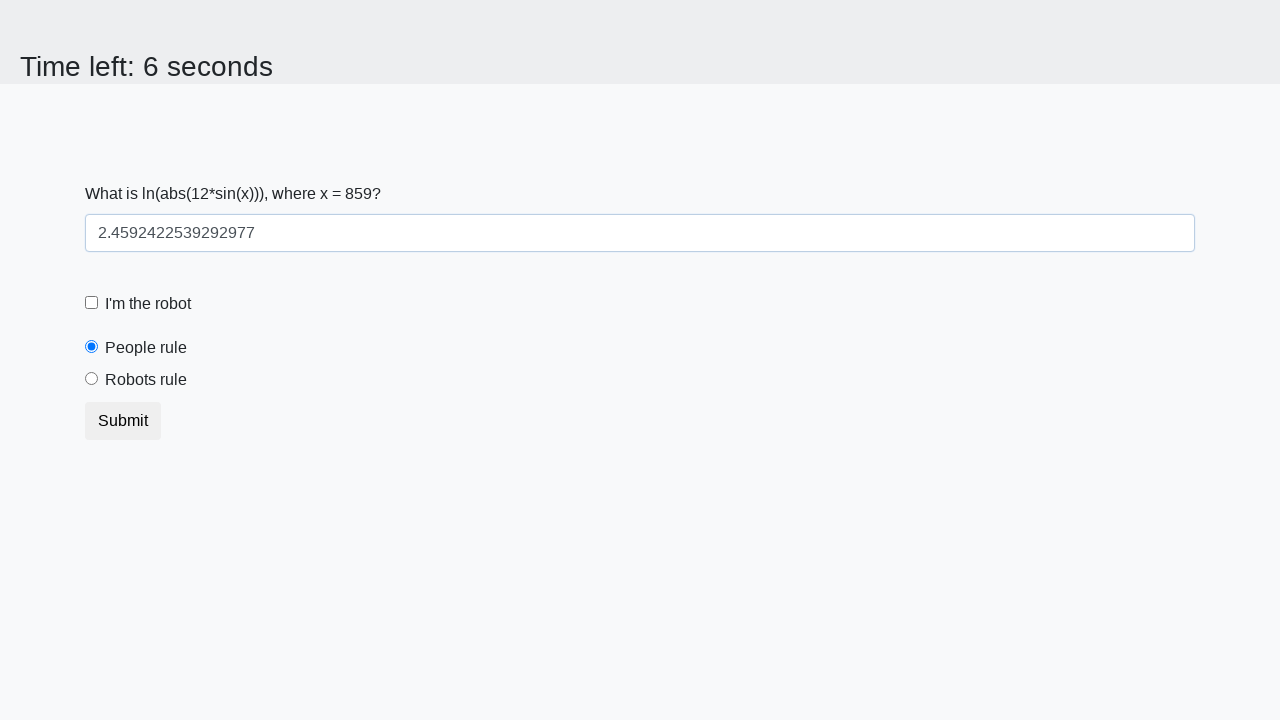

Clicked the robot checkbox label at (148, 304) on label.form-check-label
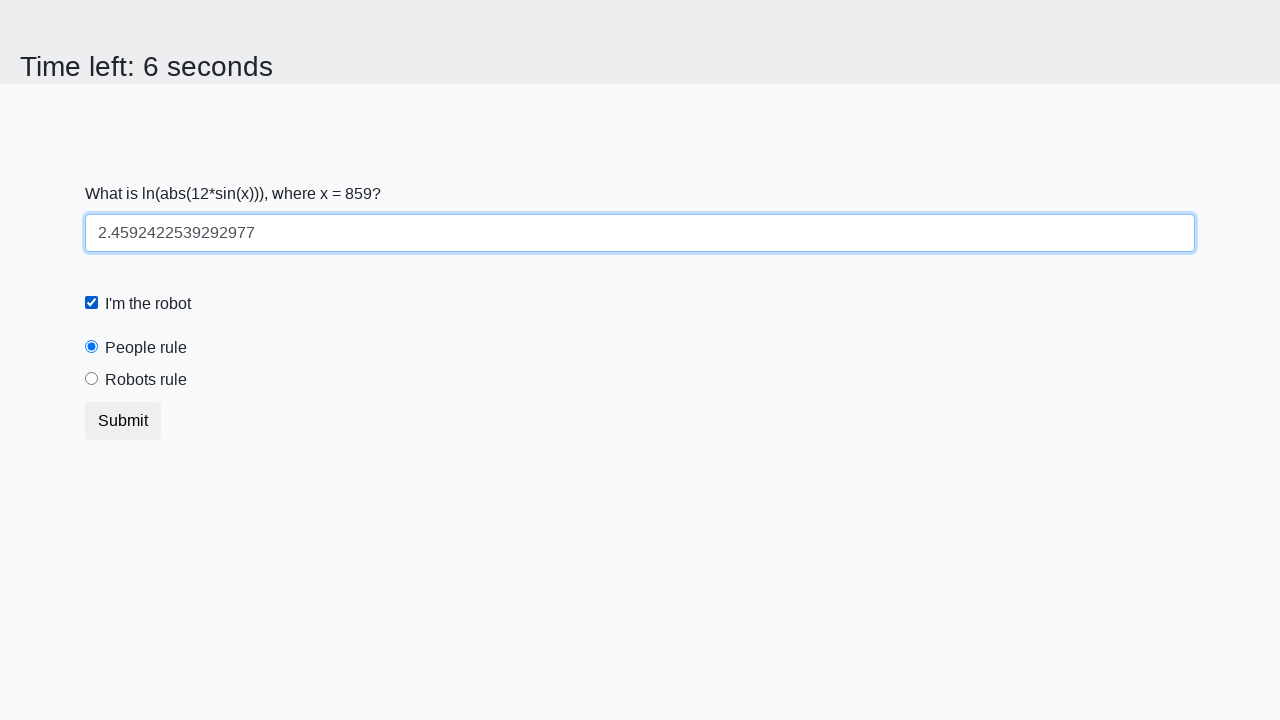

Clicked the robots rule checkbox at (92, 379) on input#robotsRule.form-check-input
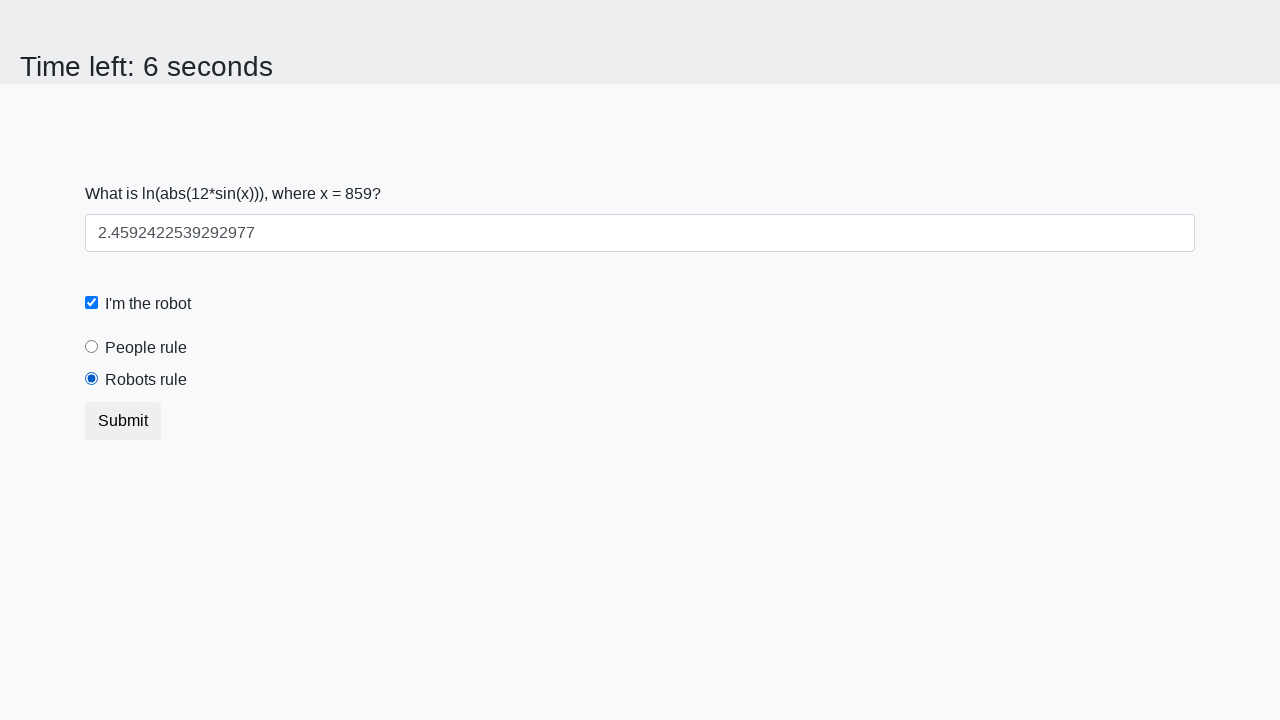

Clicked the submit button to submit the form at (123, 421) on button.btn.btn-default
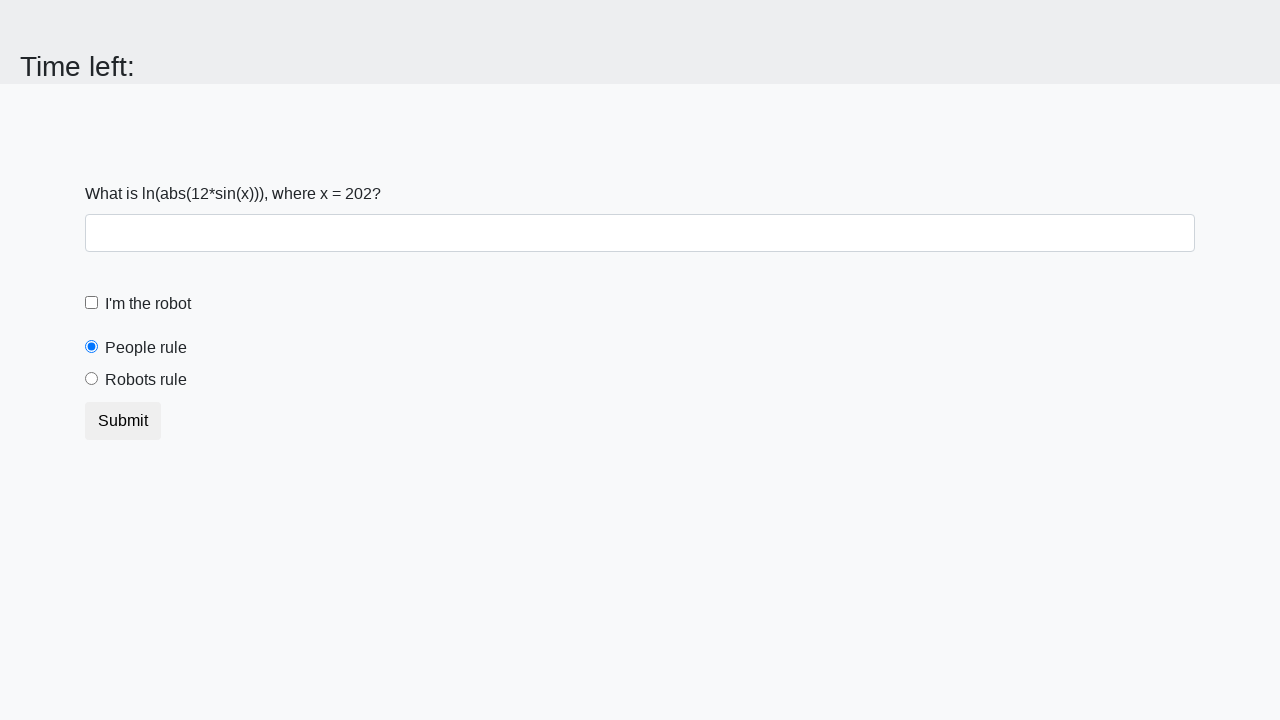

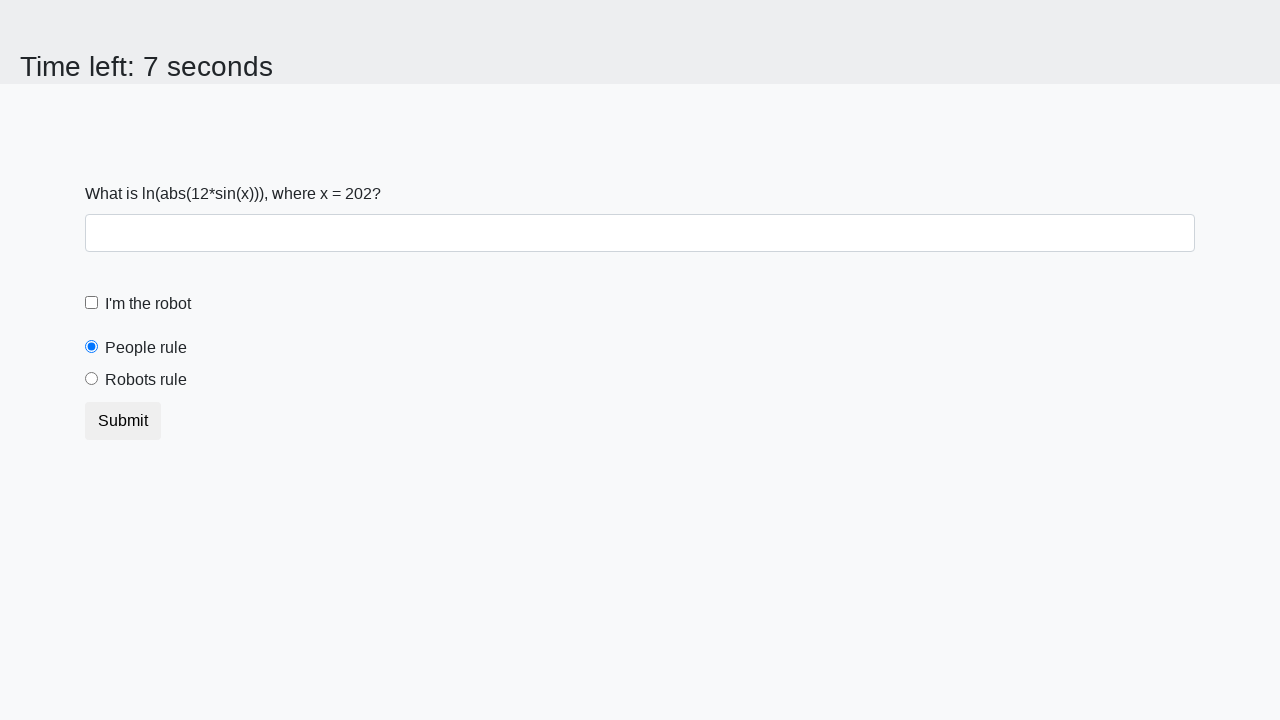